Opens multiple popup windows from a blog page by clicking on links that spawn new windows

Starting URL: https://omayo.blogspot.com/

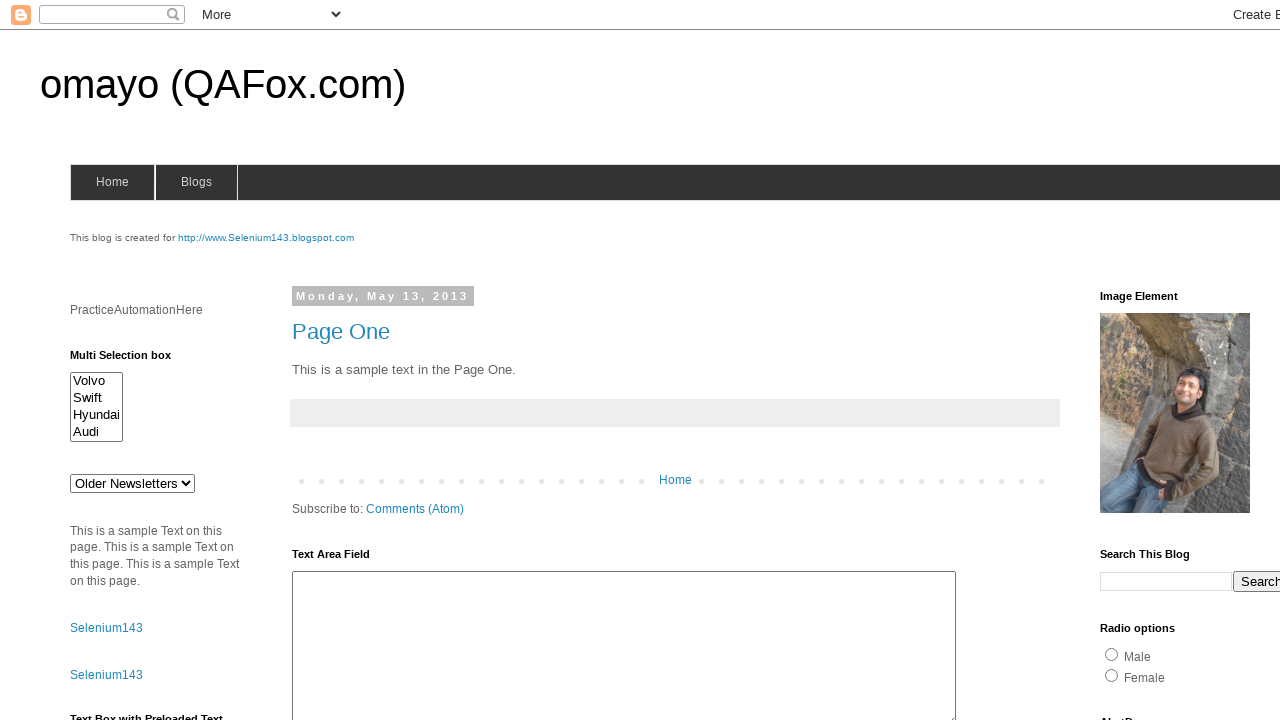

Navigated to omayo.blogspot.com
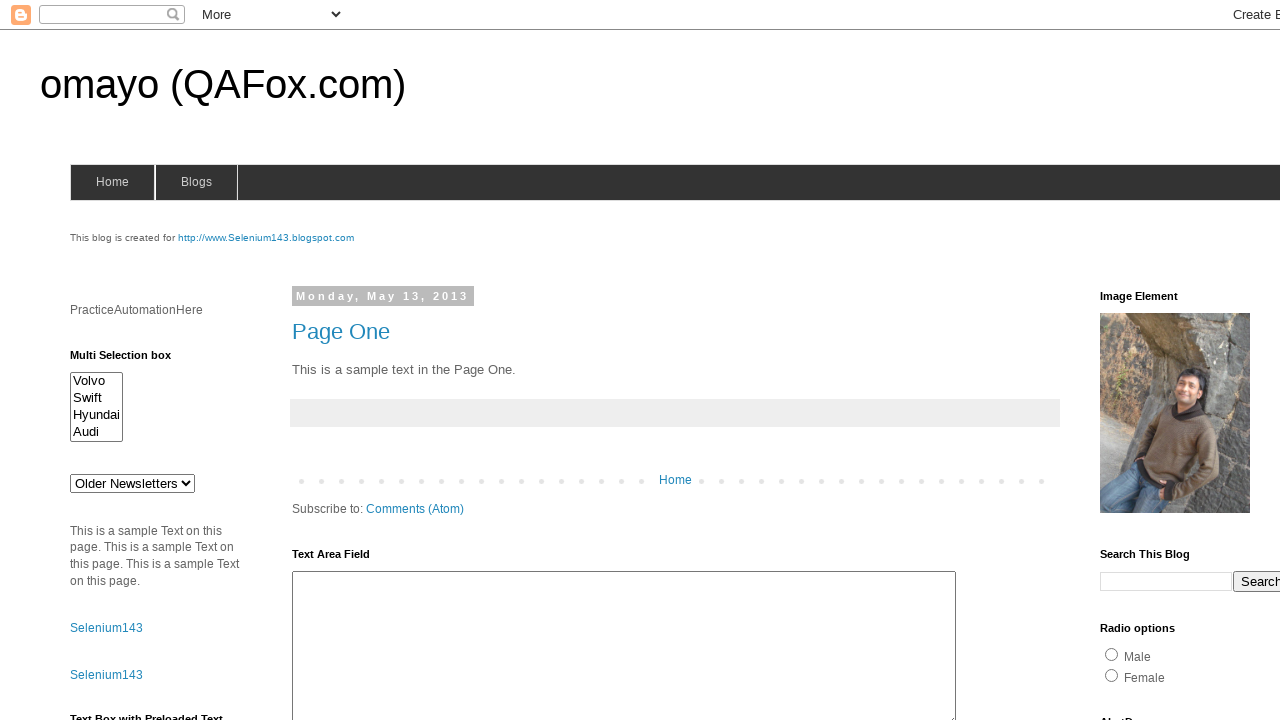

Clicked link to open first popup window at (132, 360) on text='Open a popup window'
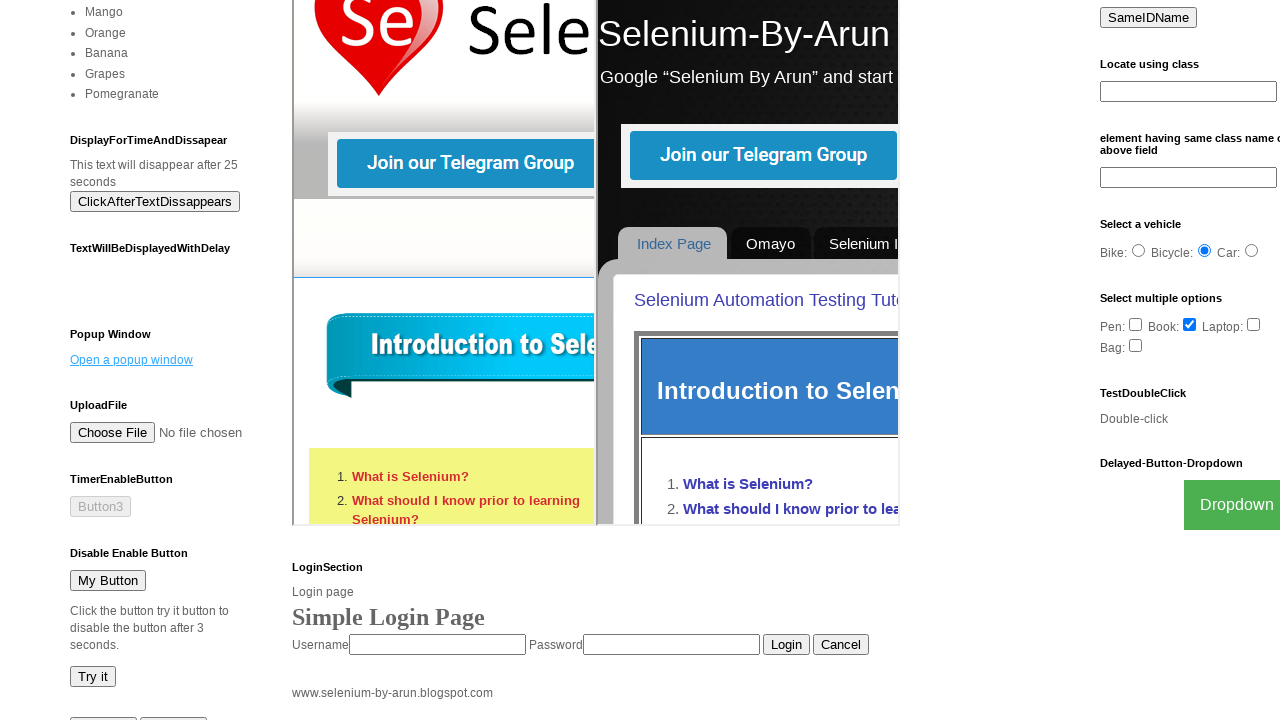

Clicked element #selenium143 to open additional popup window at (266, 238) on #selenium143
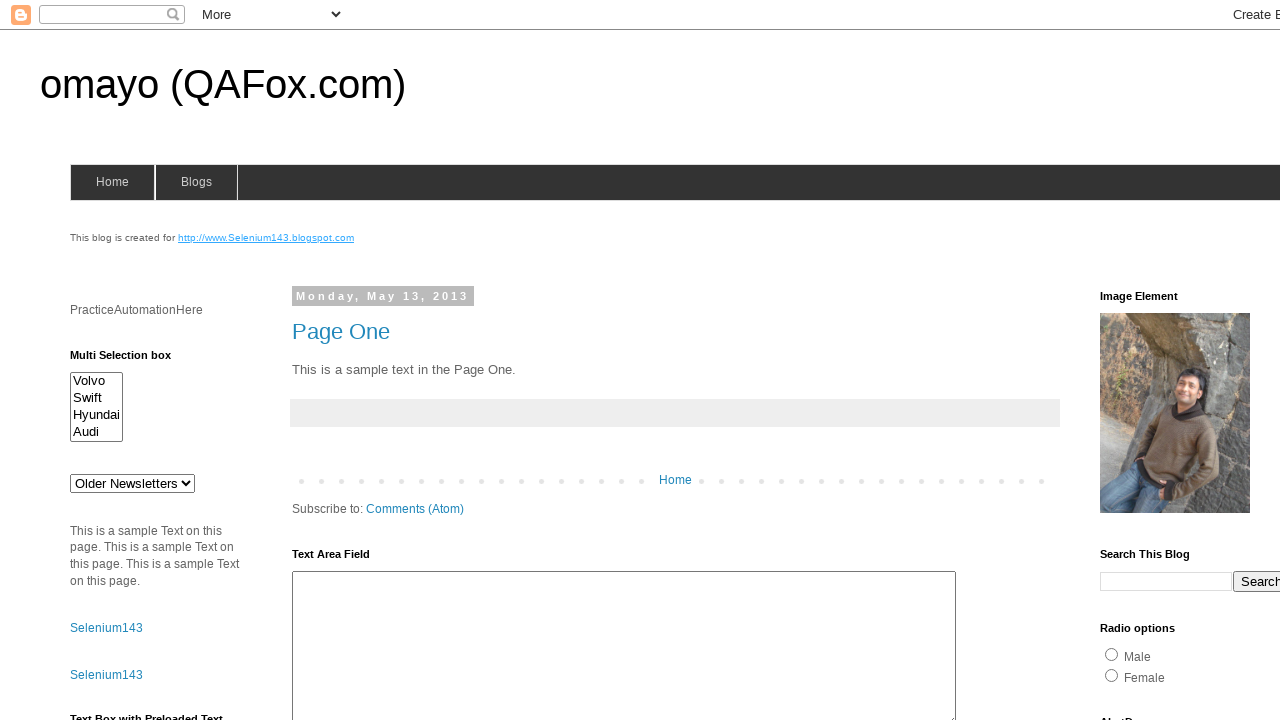

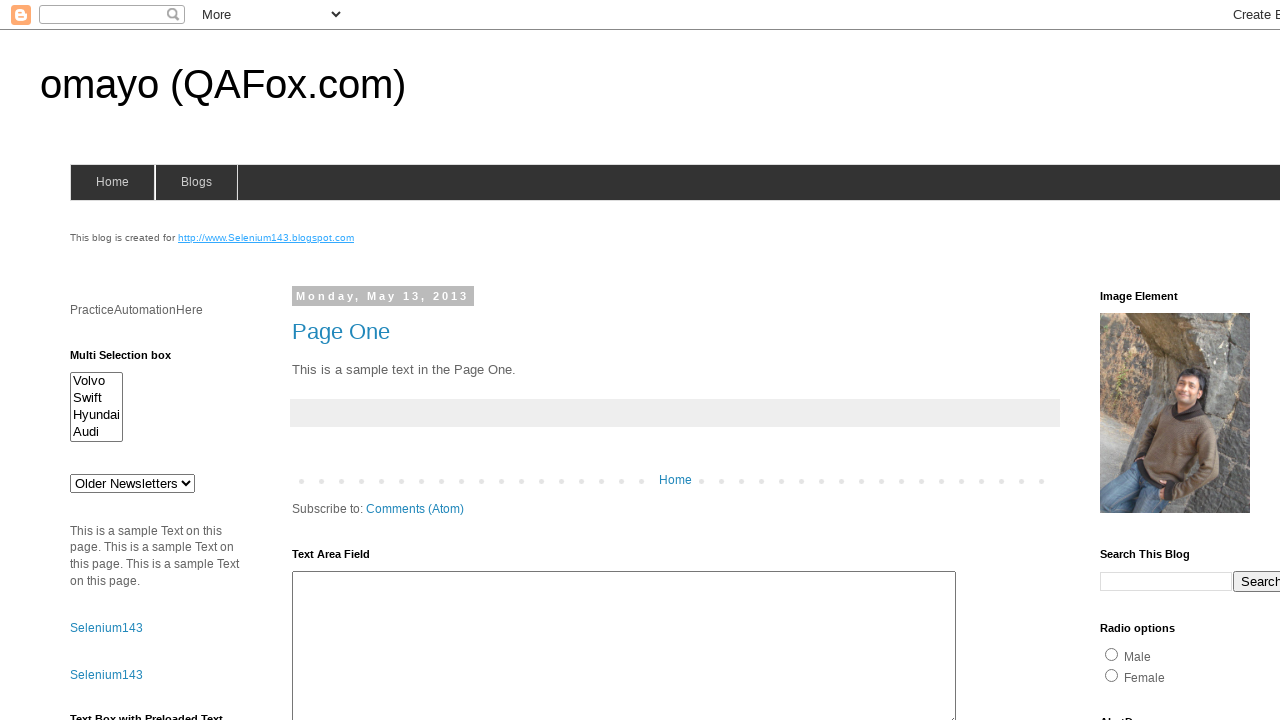